Navigates to a YouTube video page and waits for the page title to be present, verifying the page loads successfully.

Starting URL: https://youtube.com/watch?v=35_rr8Vf-4k

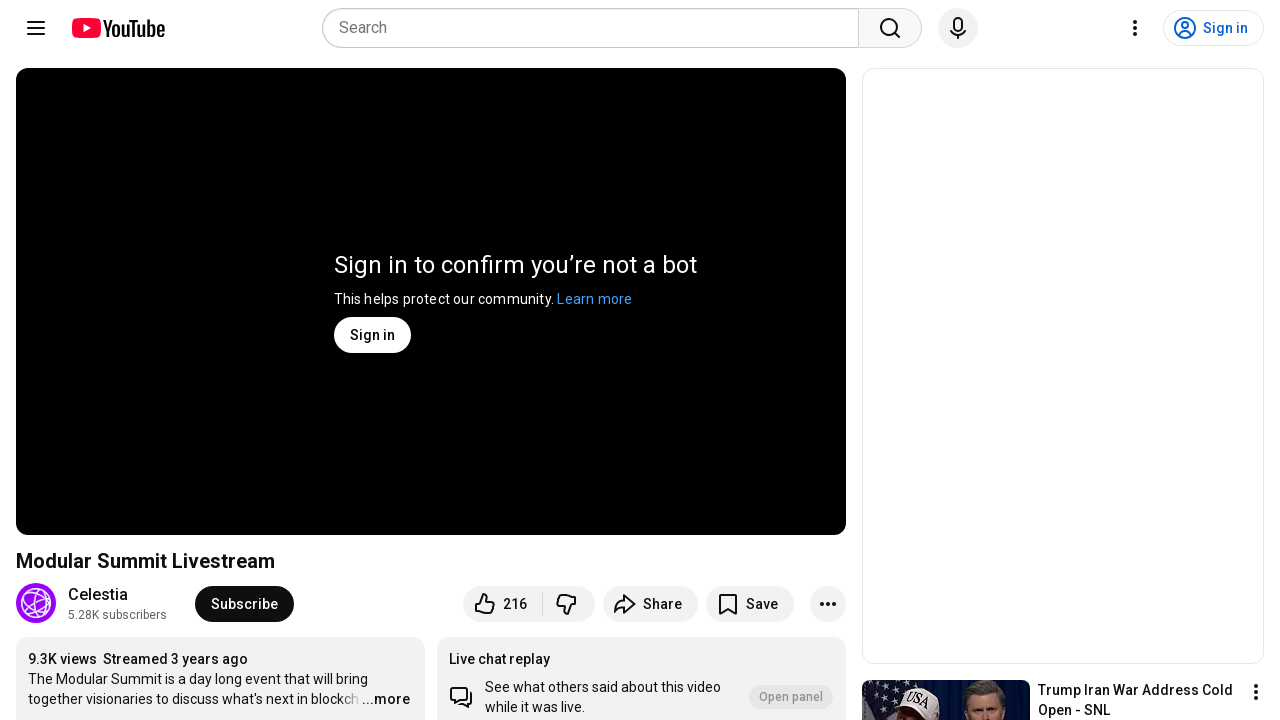

Navigated to YouTube video page (35_rr8Vf-4k)
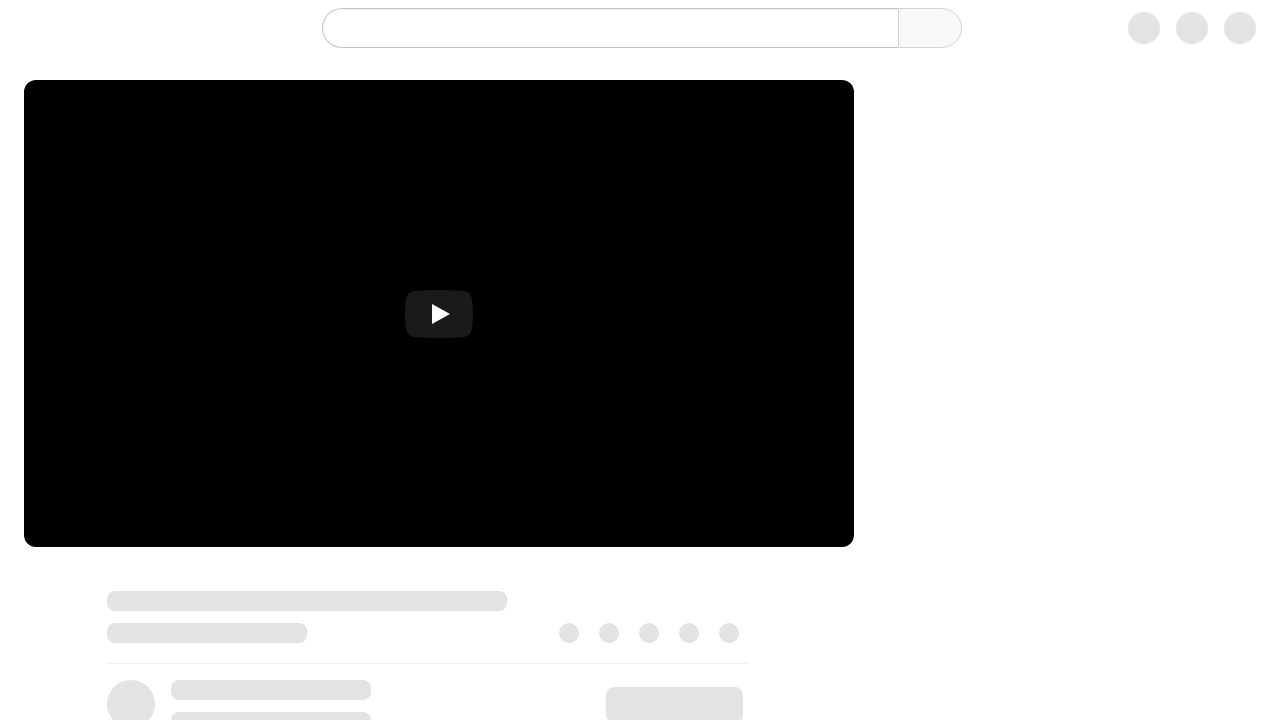

Page DOM content loaded
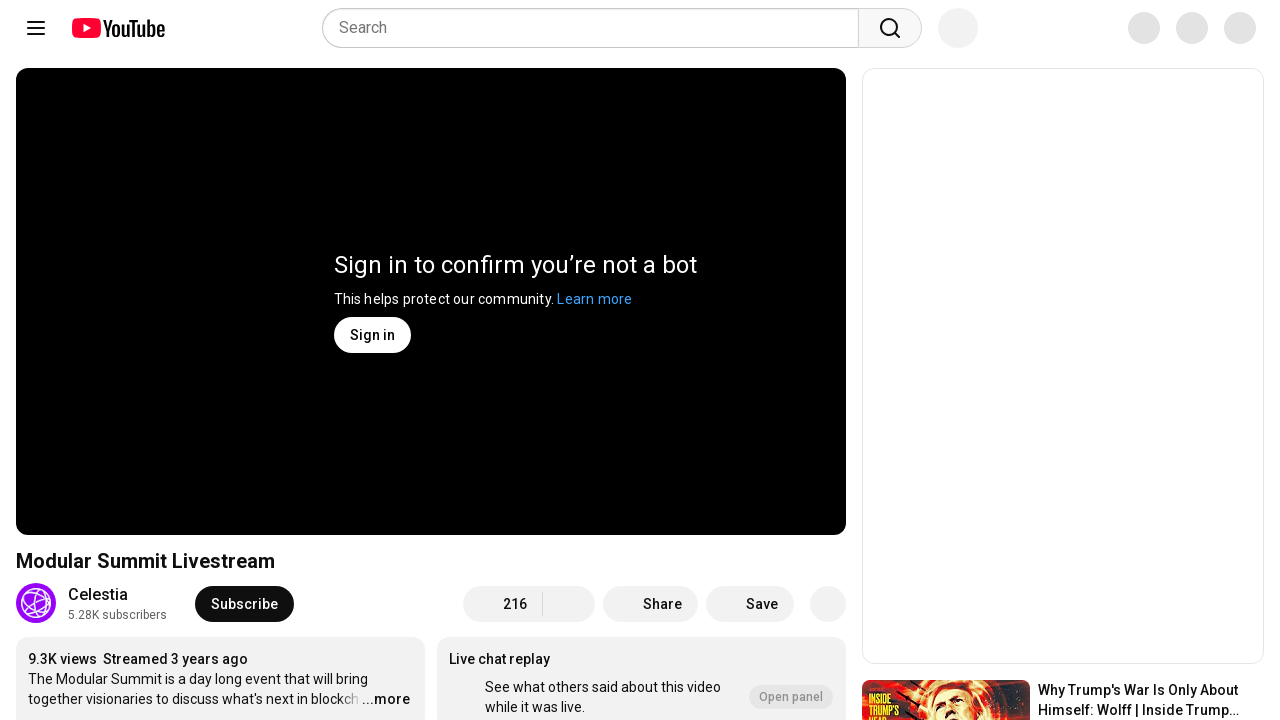

Page title is present, page loaded successfully
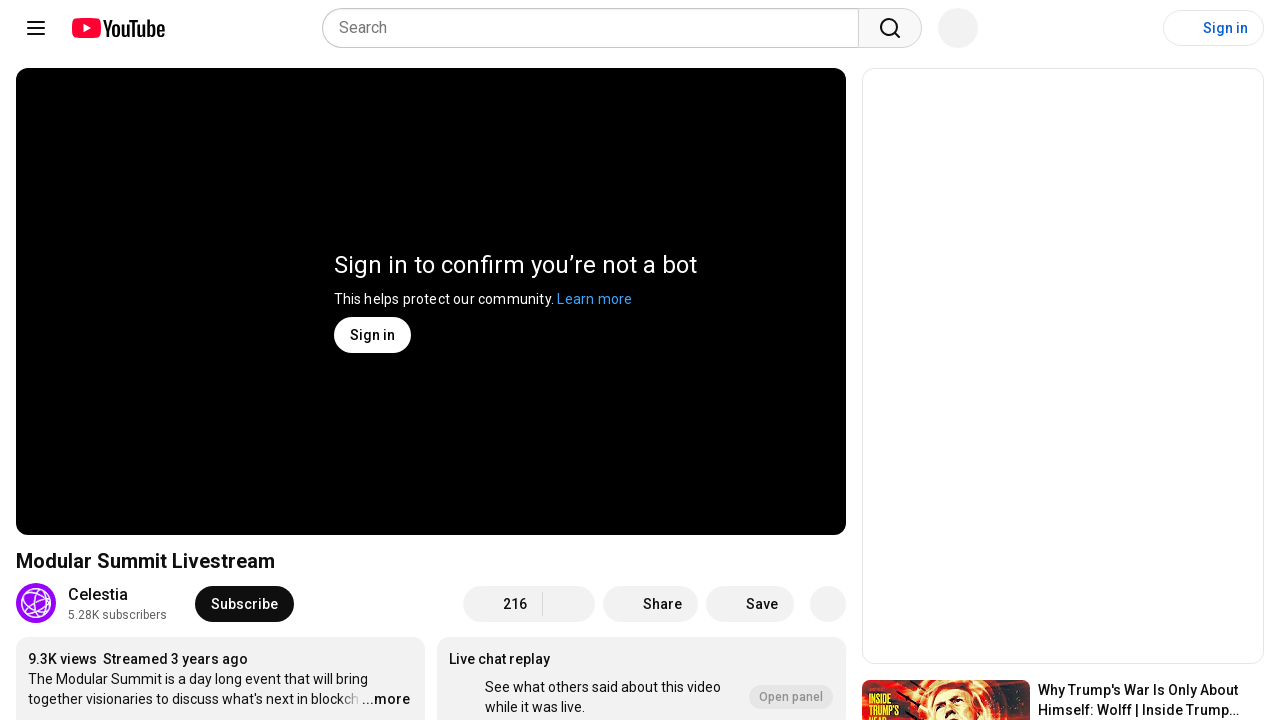

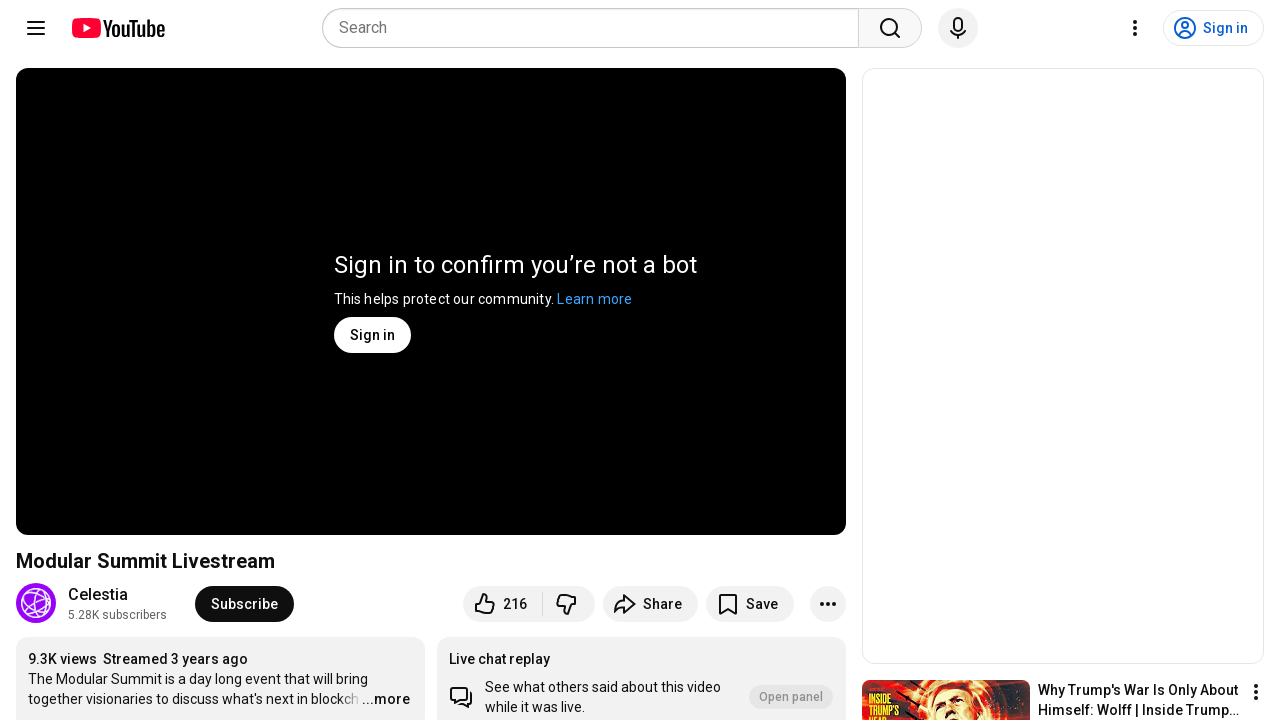